Tests the Cookie Clicker game by selecting English language and repeatedly clicking the big cookie for a period of time

Starting URL: https://ozh.github.io/cookieclicker

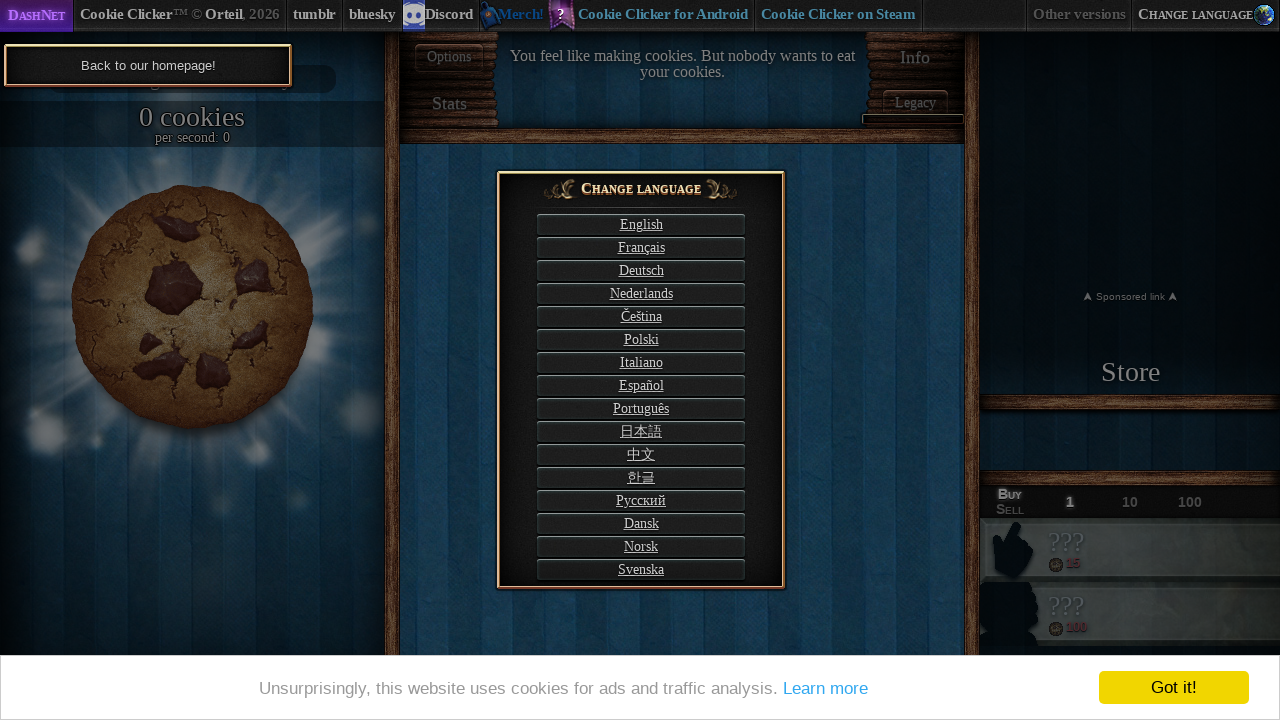

English language selector loaded
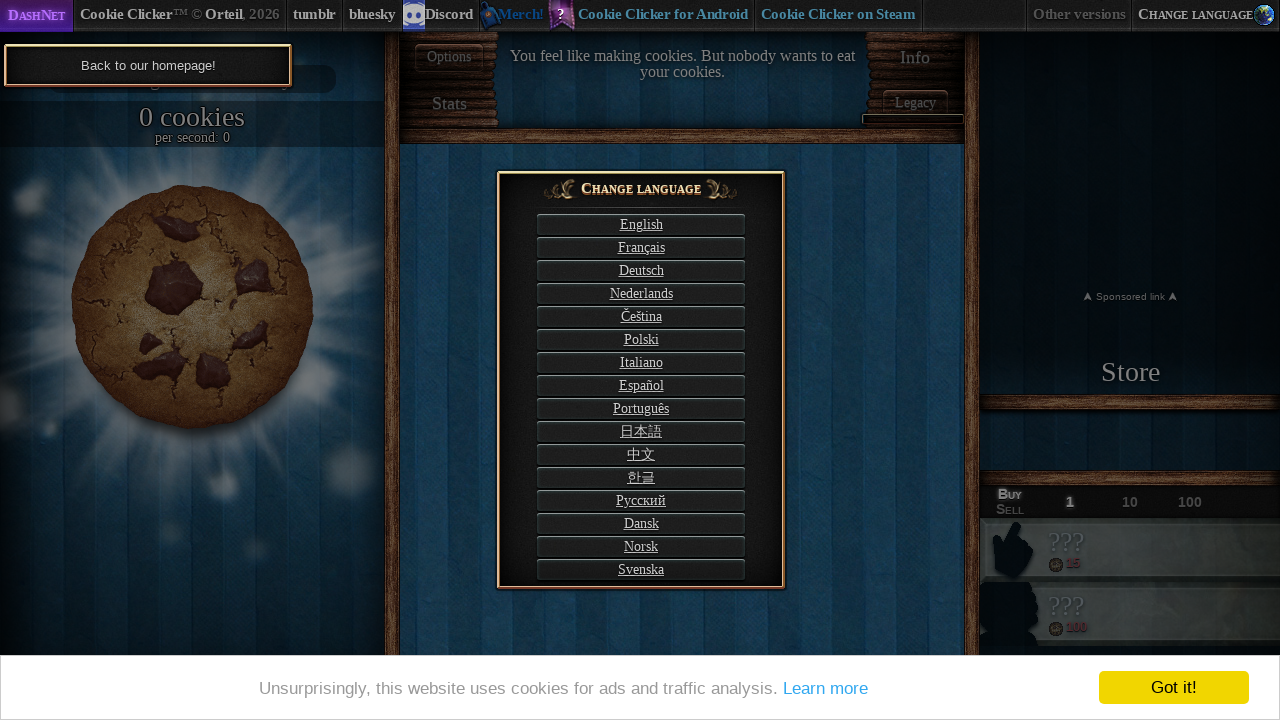

Selected English language at (641, 224) on #langSelect-EN
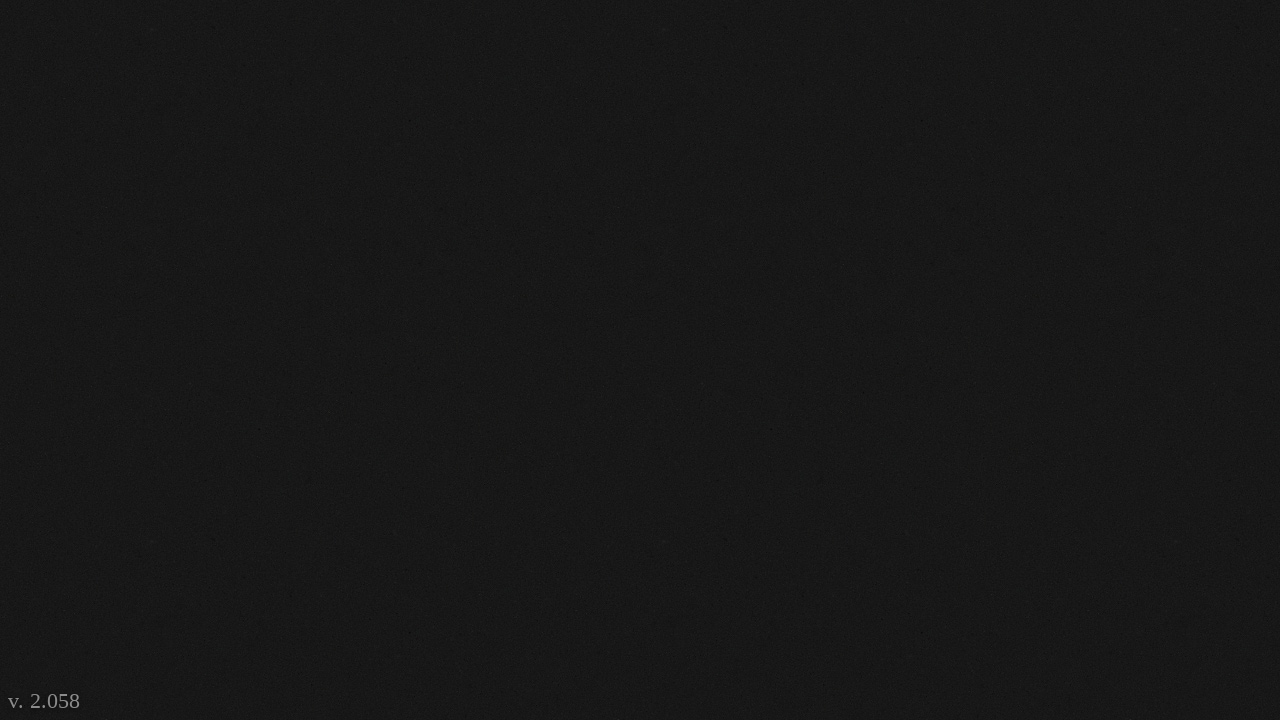

Big cookie element loaded
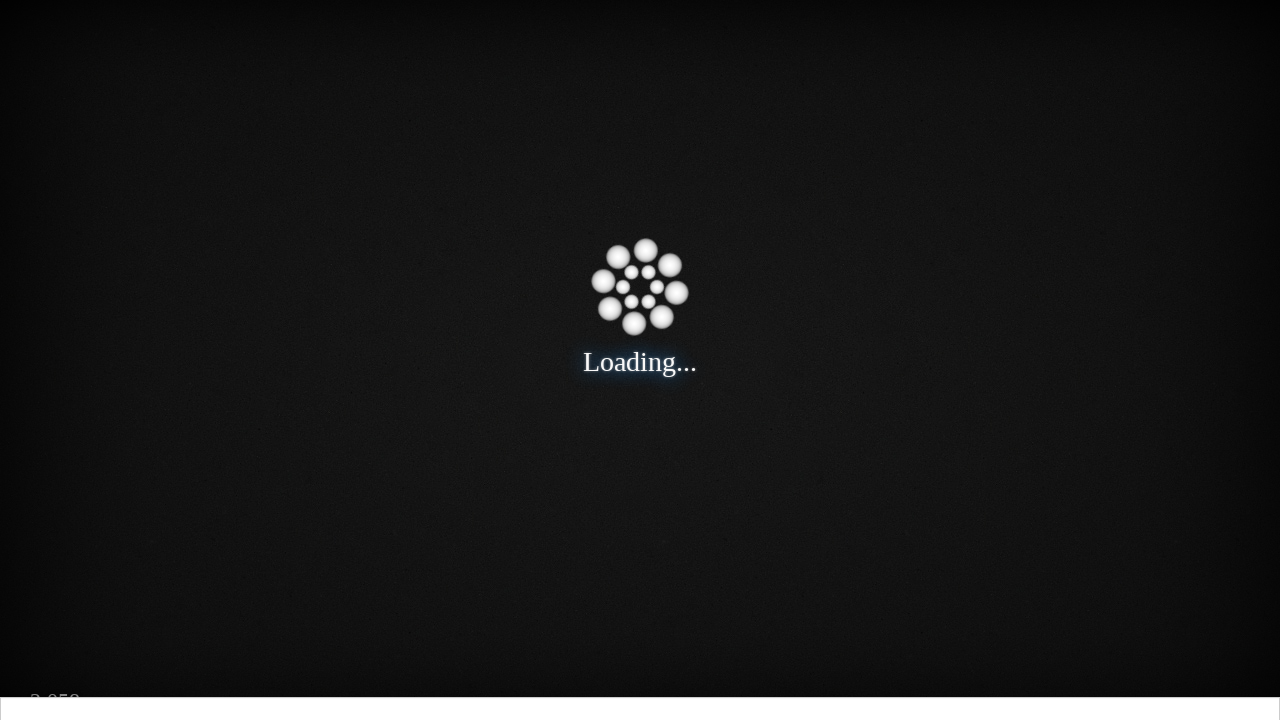

Clicked big cookie (click #1) at (192, 307) on #bigCookie
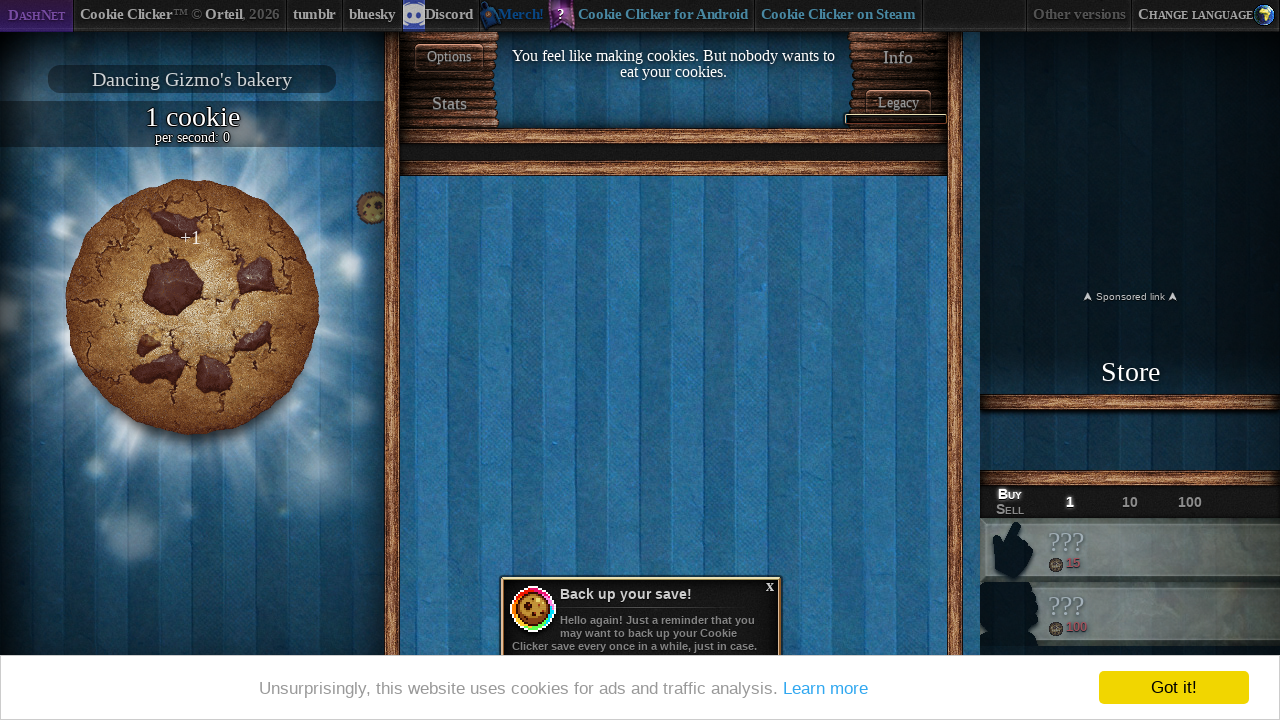

Waited 50ms after click #1
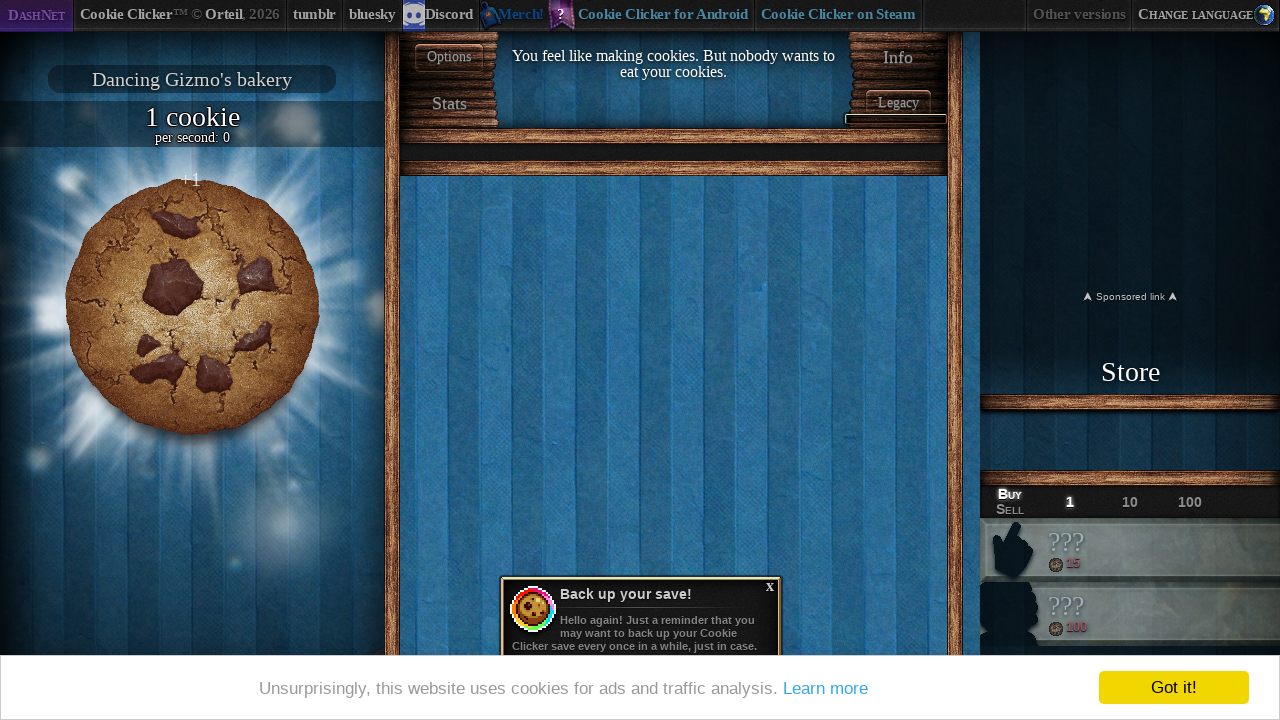

Clicked big cookie (click #2) at (192, 307) on #bigCookie
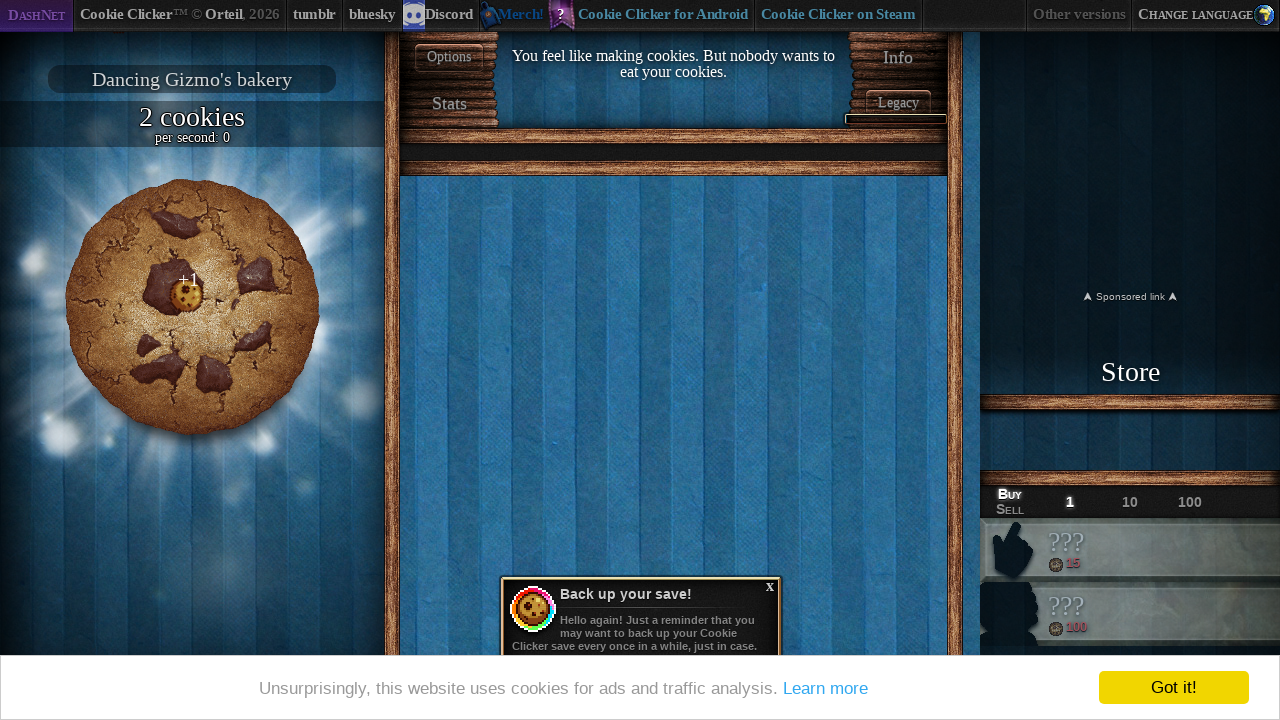

Waited 50ms after click #2
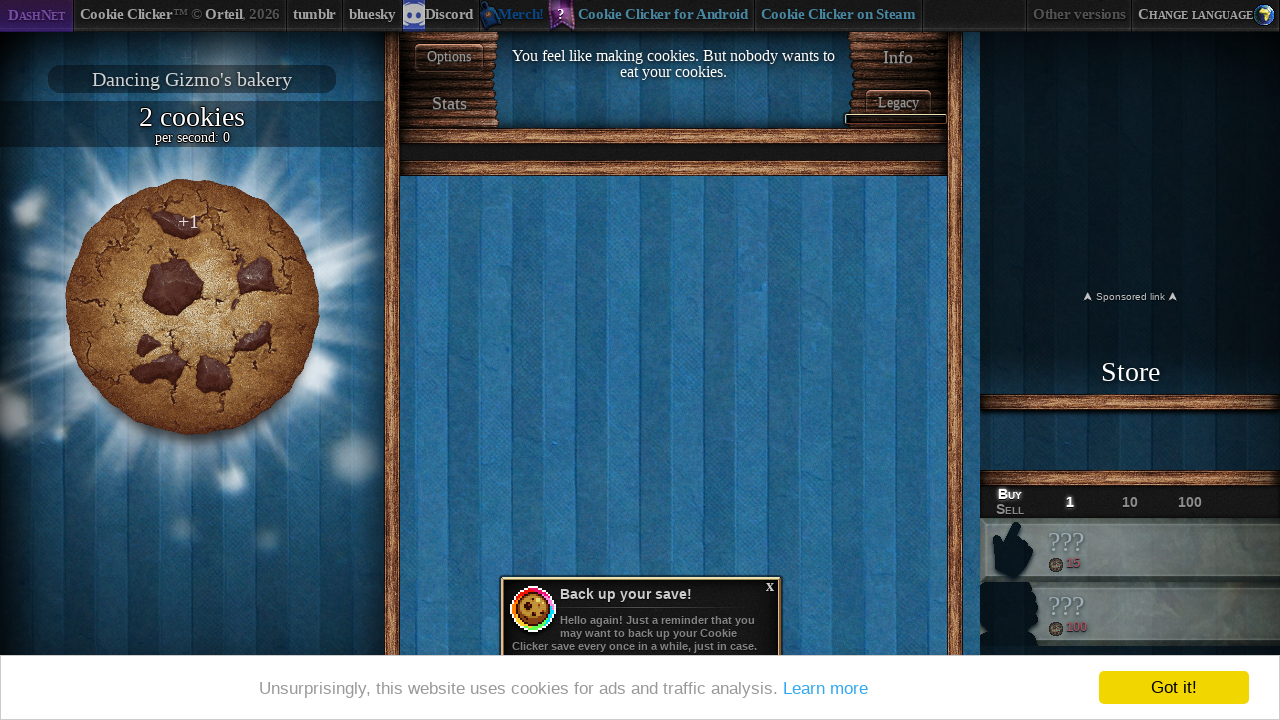

Clicked big cookie (click #3) at (192, 307) on #bigCookie
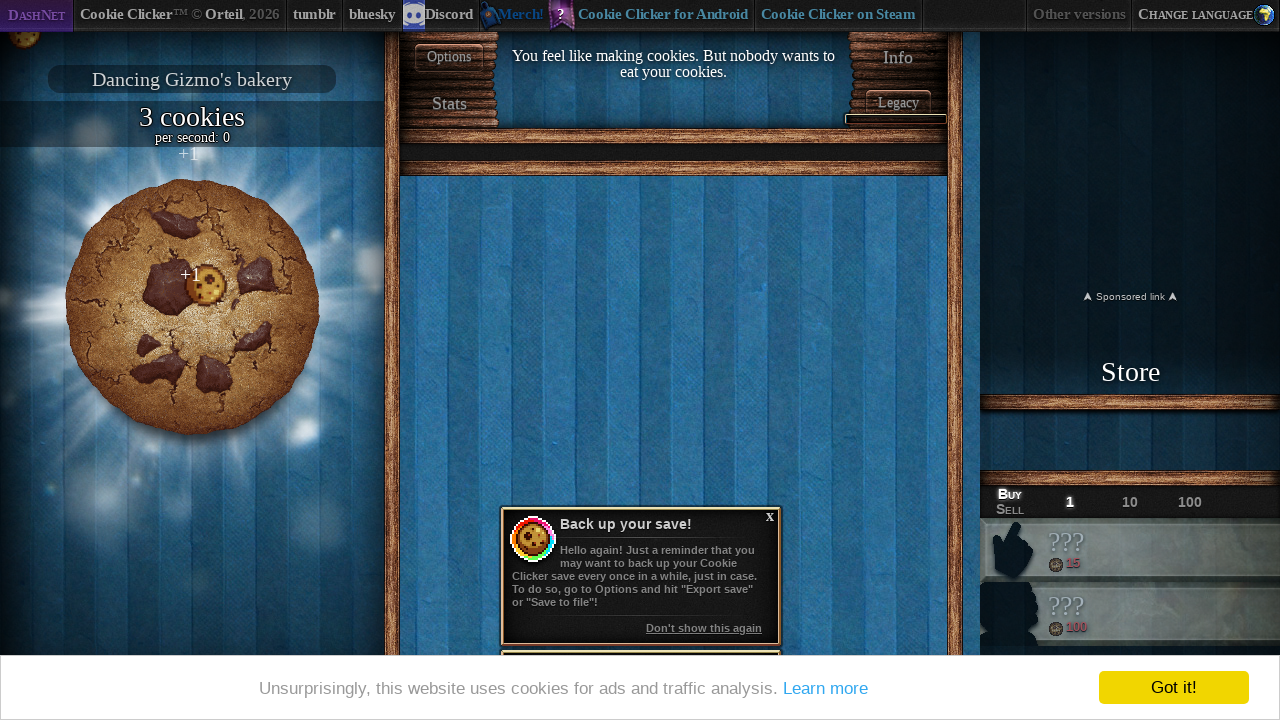

Waited 50ms after click #3
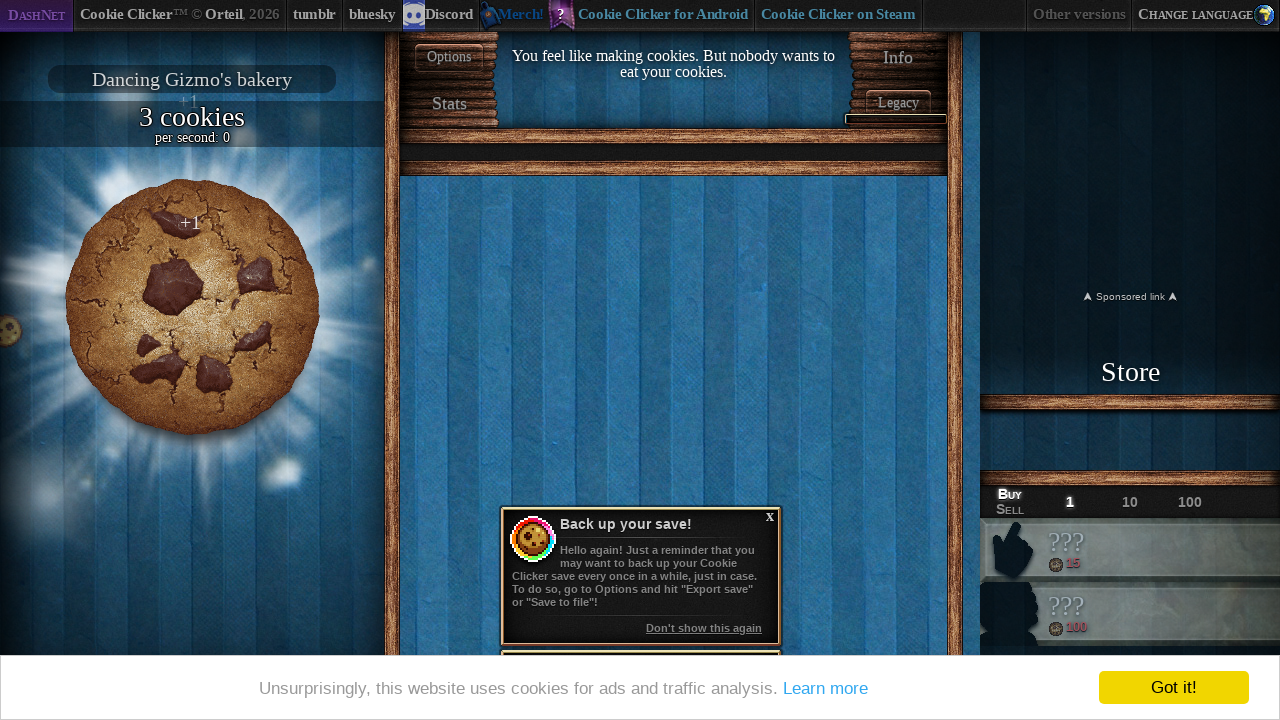

Clicked big cookie (click #4) at (192, 307) on #bigCookie
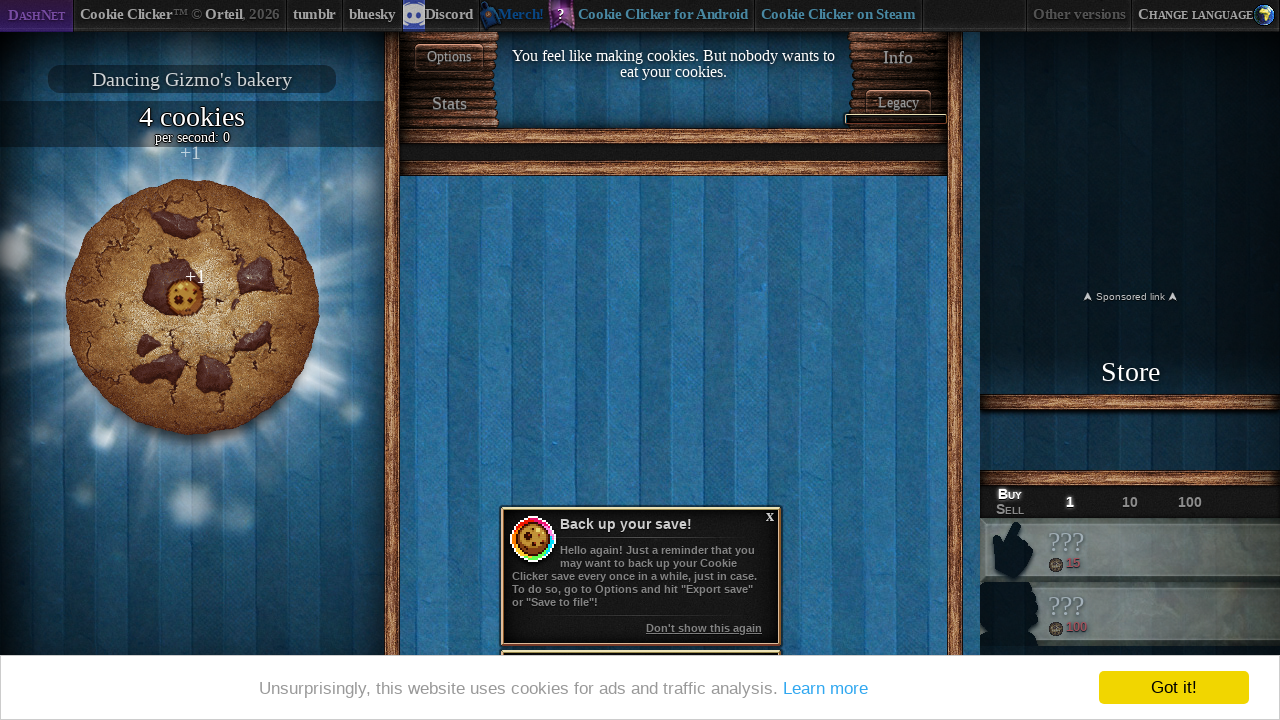

Waited 50ms after click #4
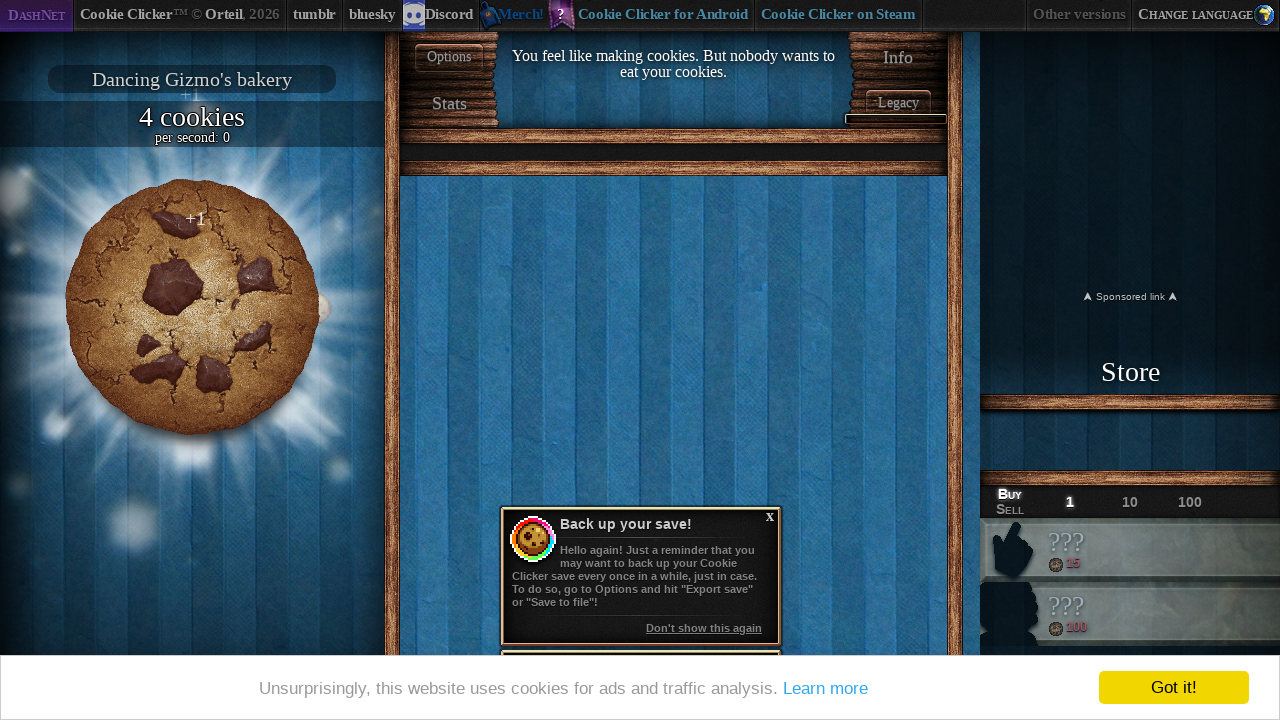

Clicked big cookie (click #5) at (192, 307) on #bigCookie
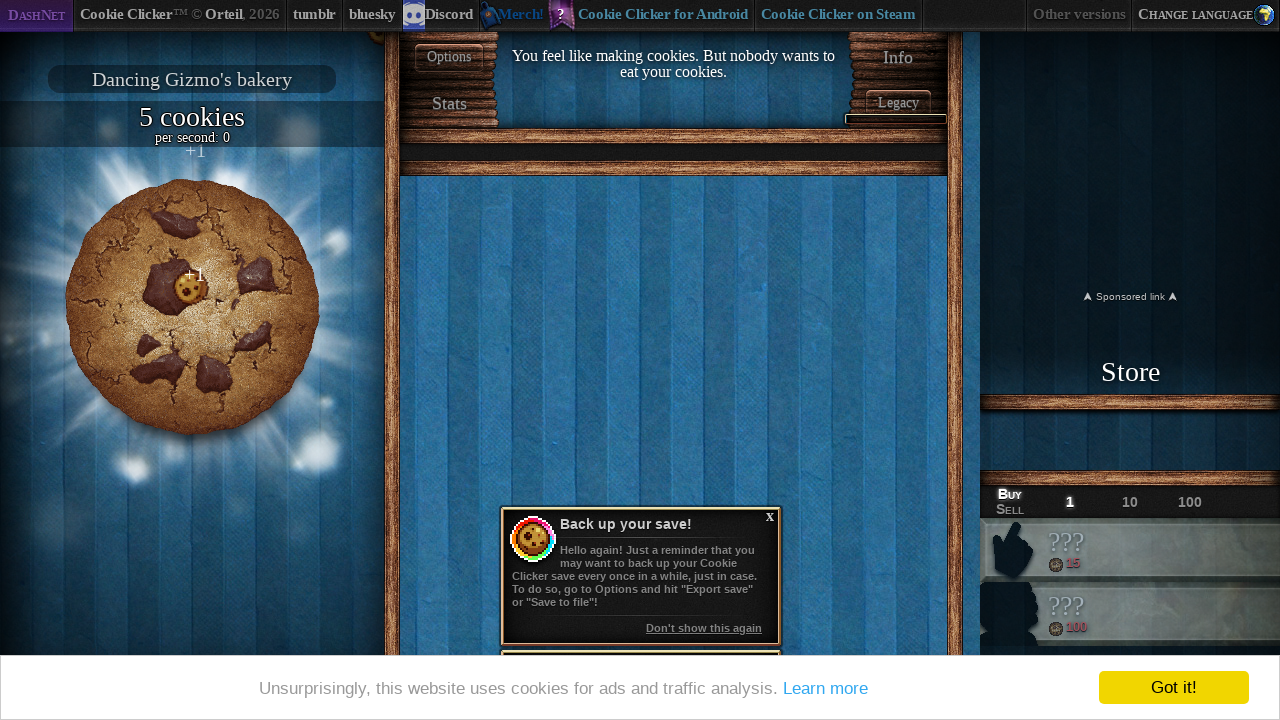

Waited 50ms after click #5
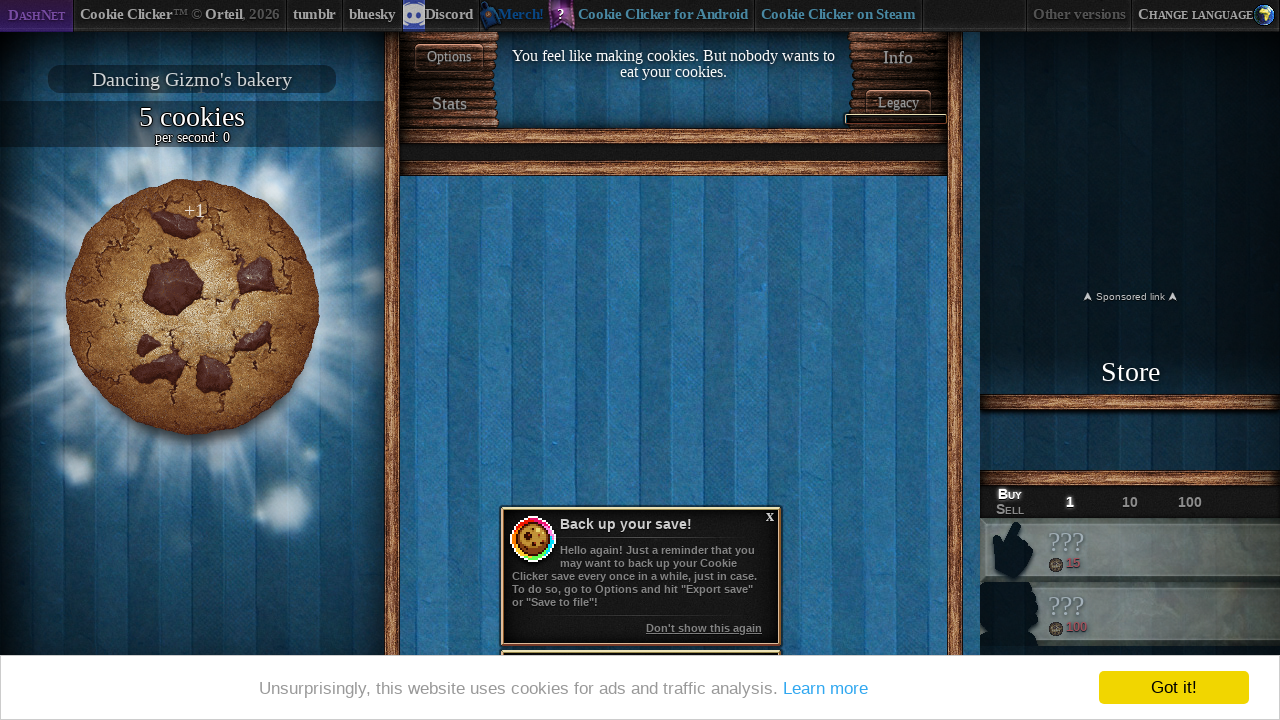

Clicked big cookie (click #6) at (192, 307) on #bigCookie
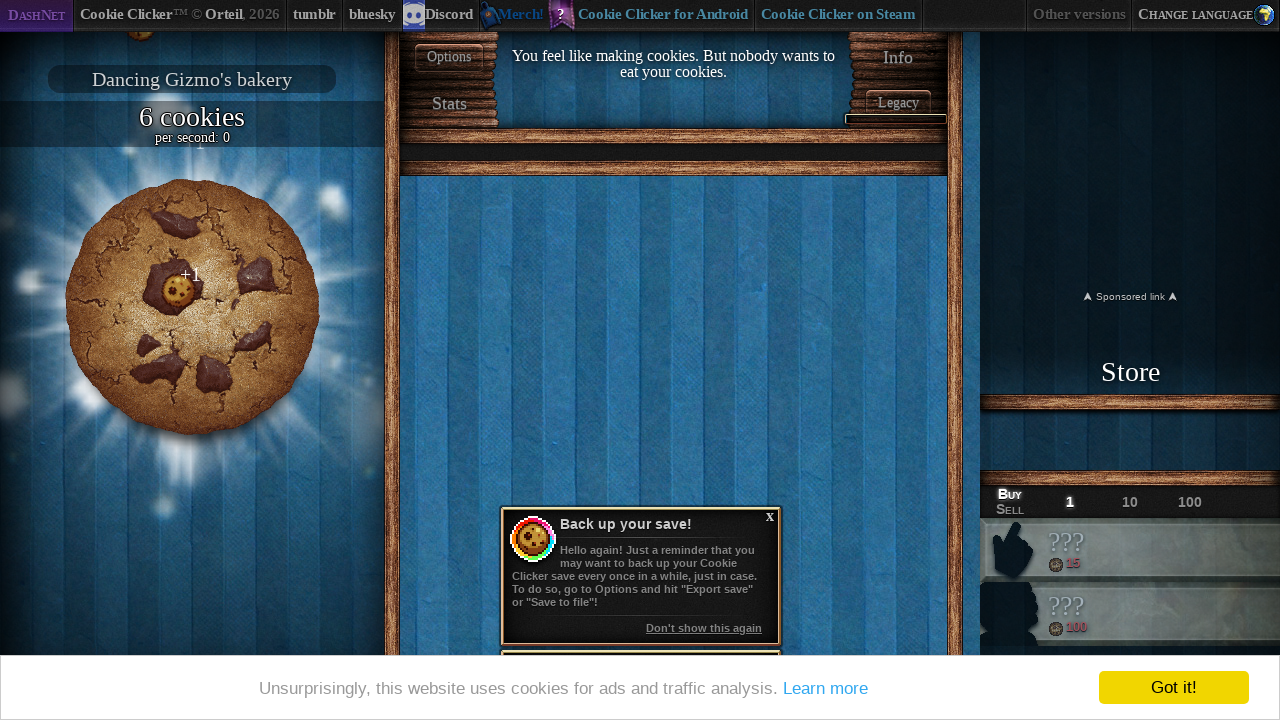

Waited 50ms after click #6
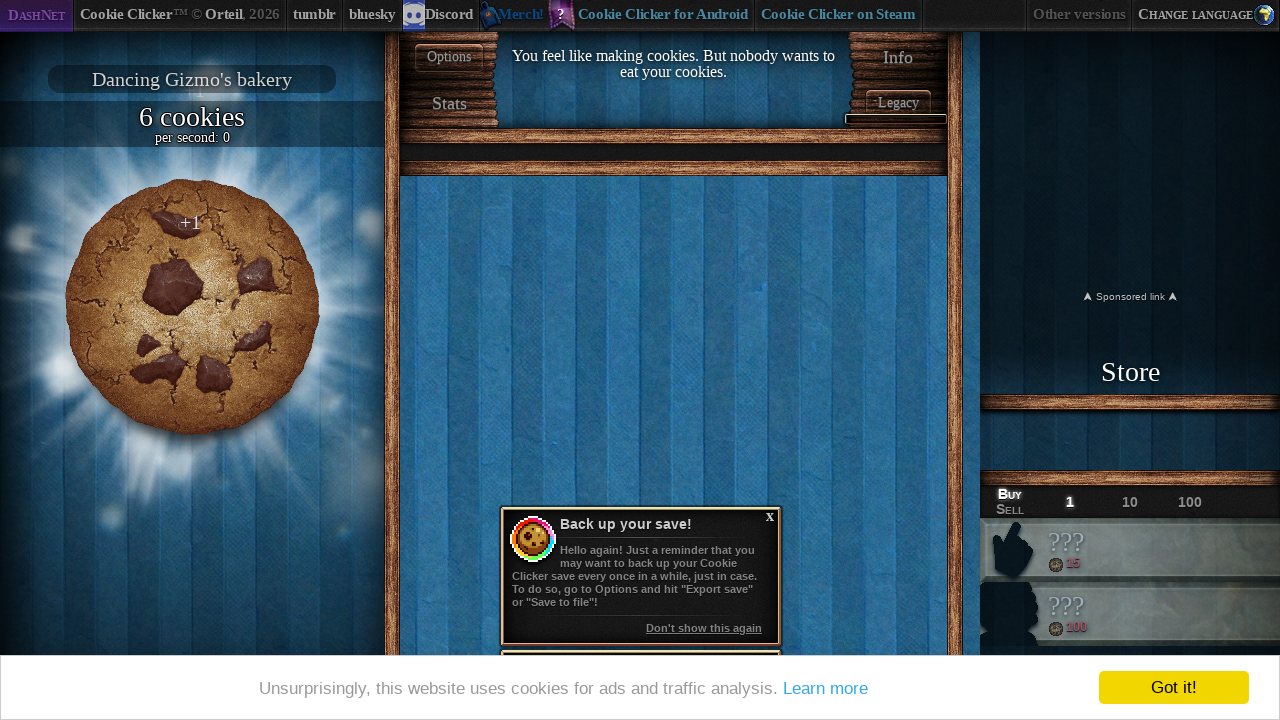

Clicked big cookie (click #7) at (192, 307) on #bigCookie
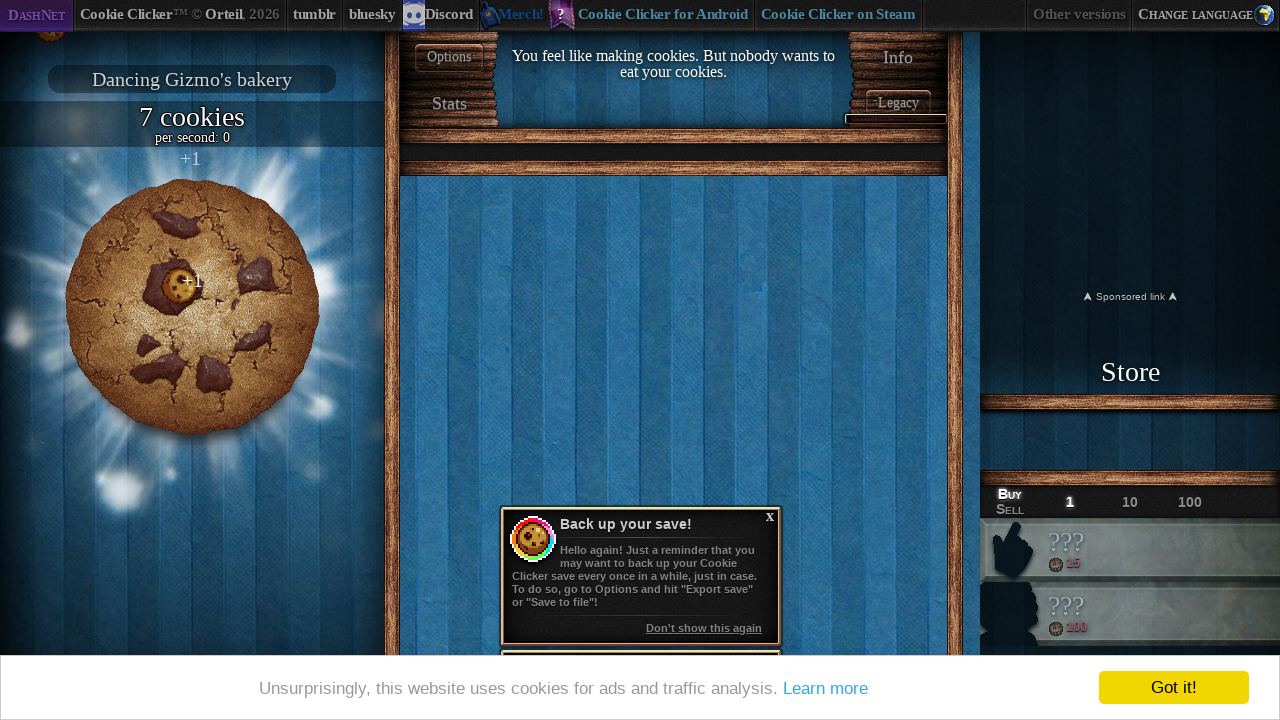

Waited 50ms after click #7
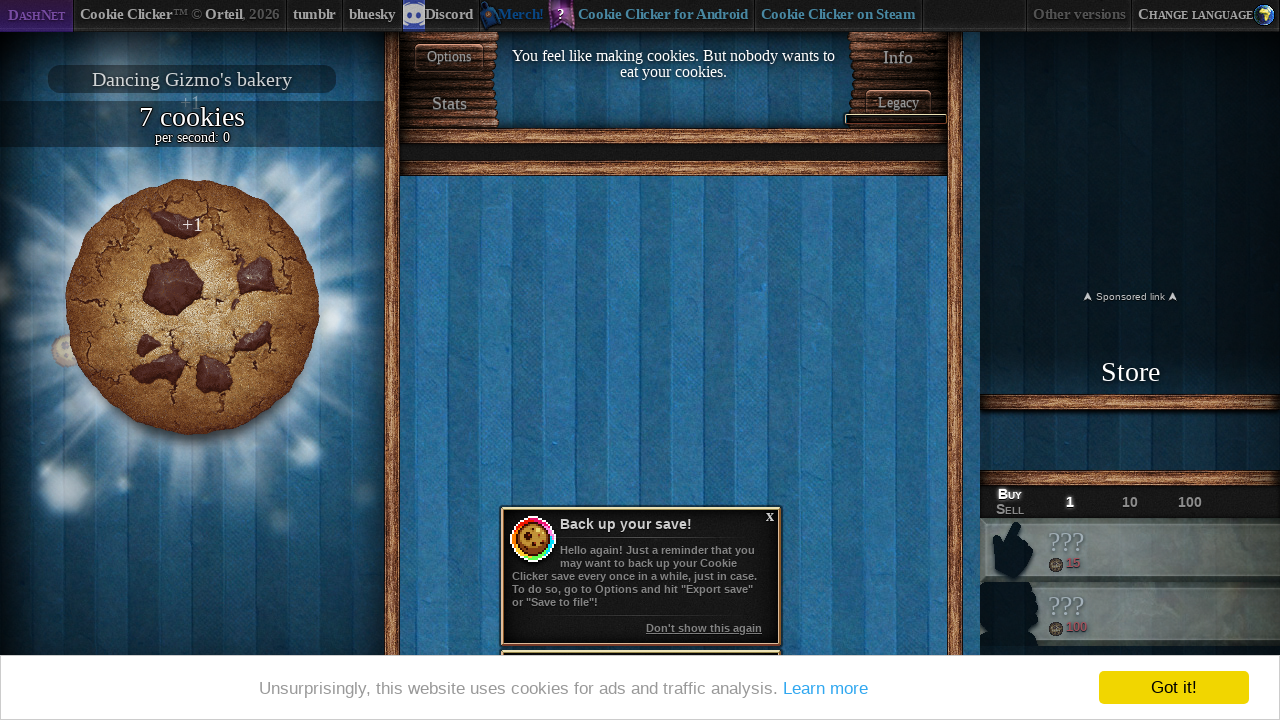

Clicked big cookie (click #8) at (192, 307) on #bigCookie
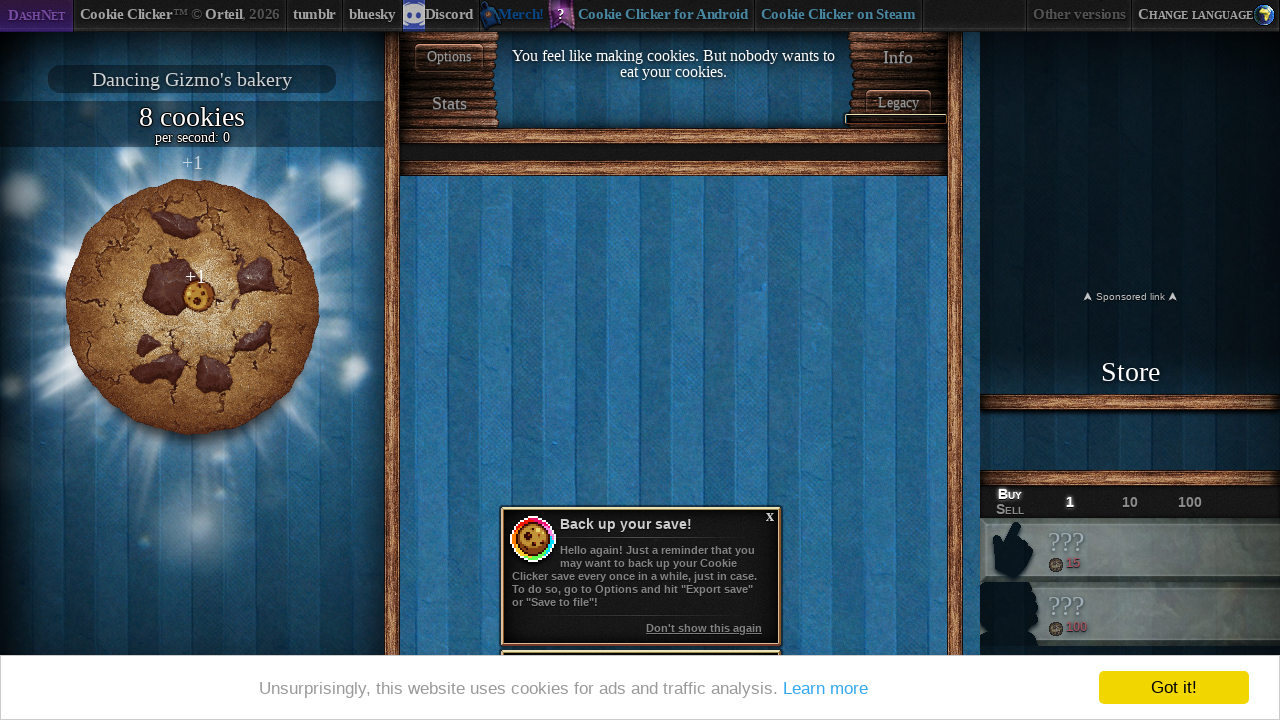

Waited 50ms after click #8
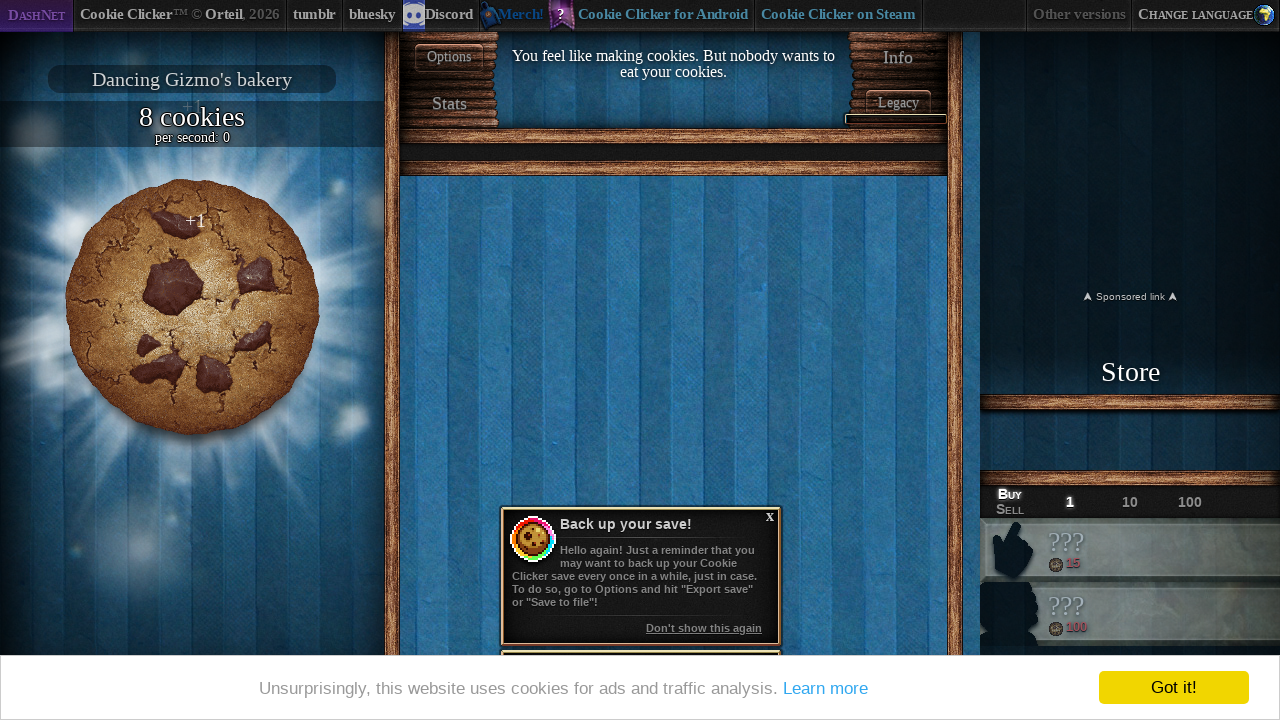

Clicked big cookie (click #9) at (192, 307) on #bigCookie
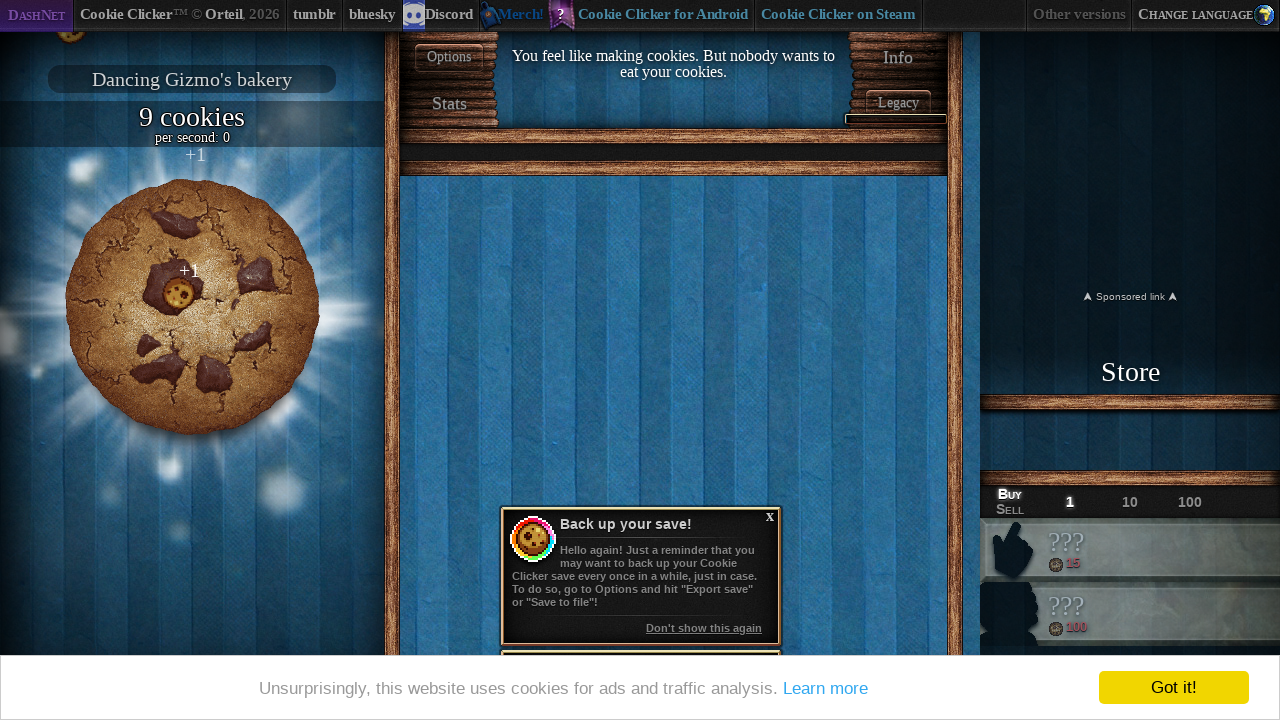

Waited 50ms after click #9
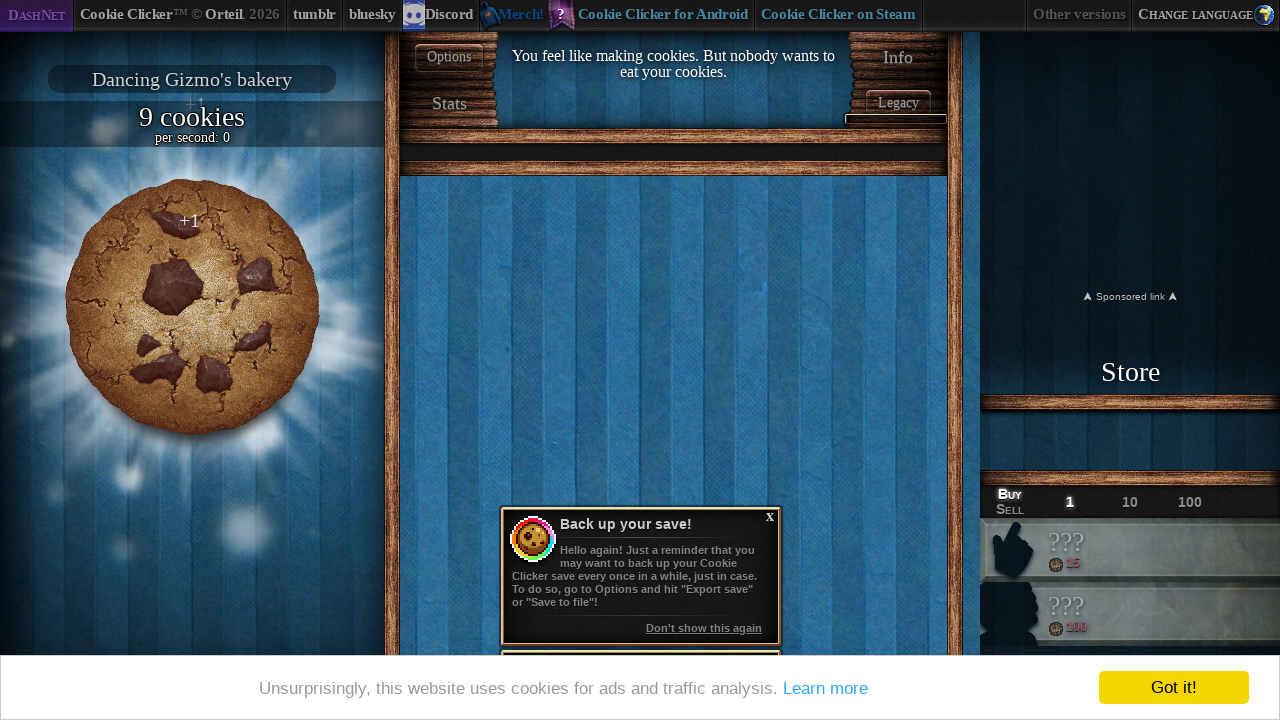

Clicked big cookie (click #10) at (192, 307) on #bigCookie
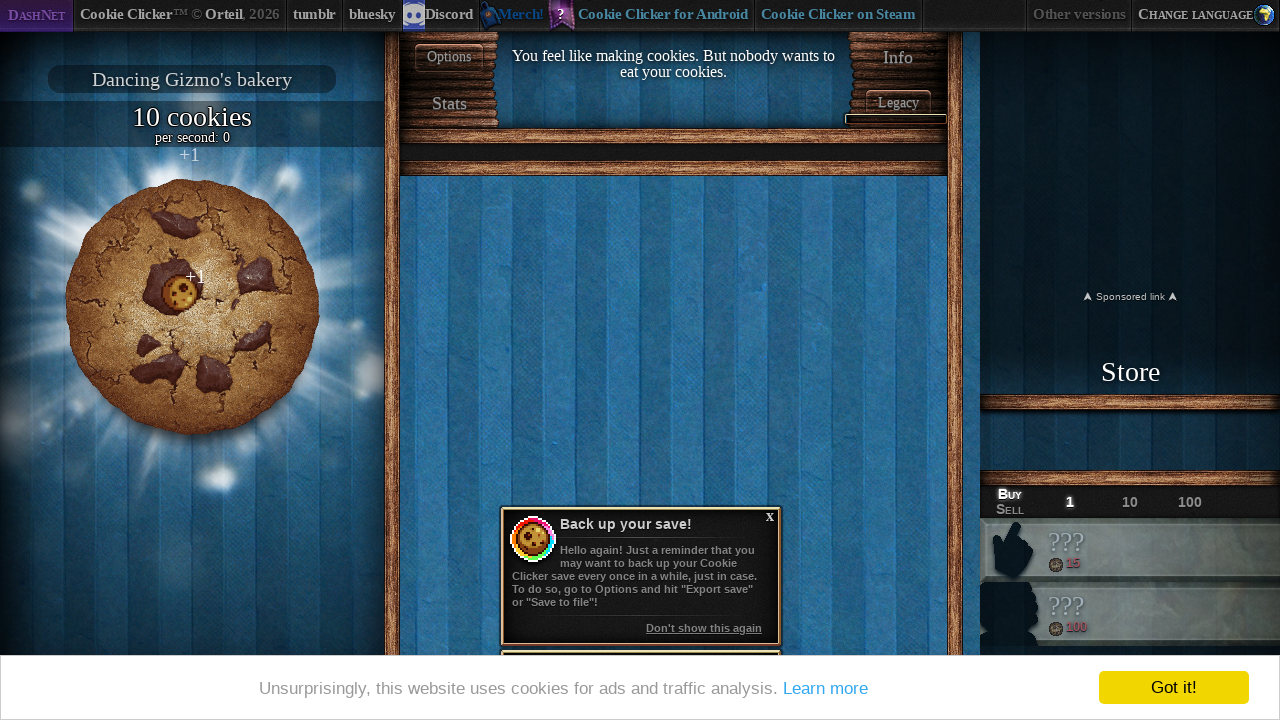

Waited 50ms after click #10
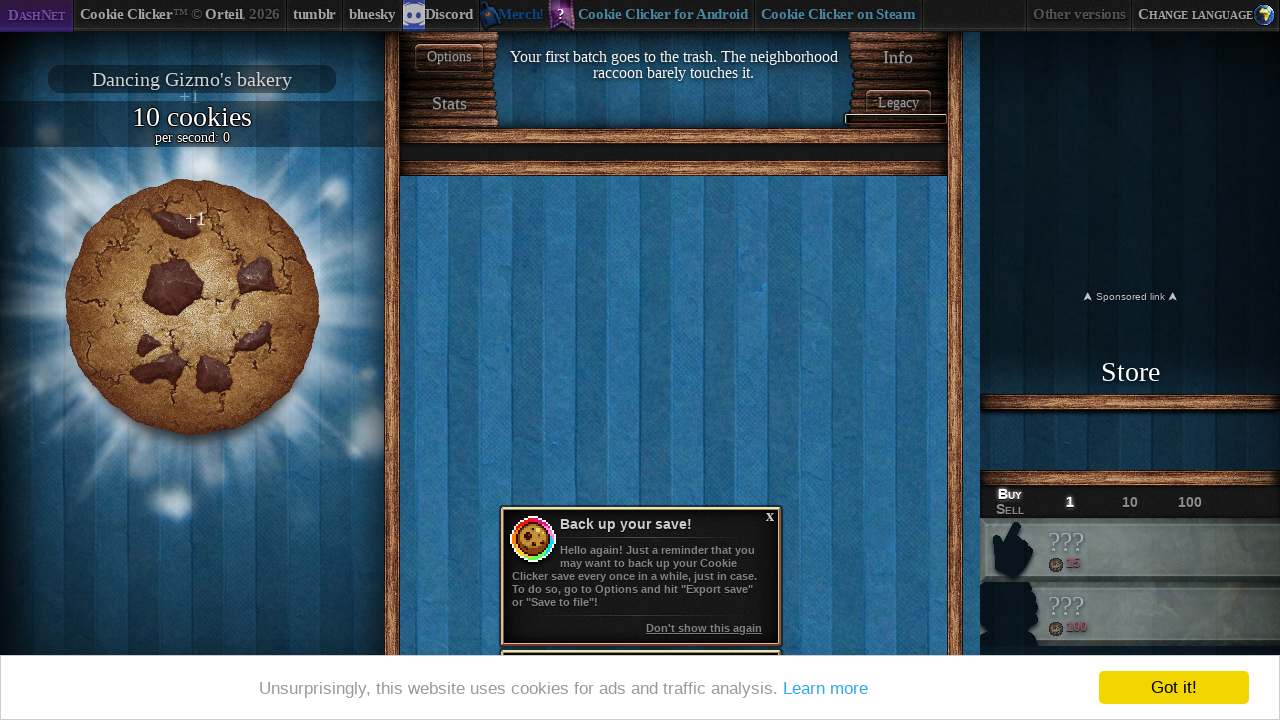

Clicked big cookie (click #11) at (192, 307) on #bigCookie
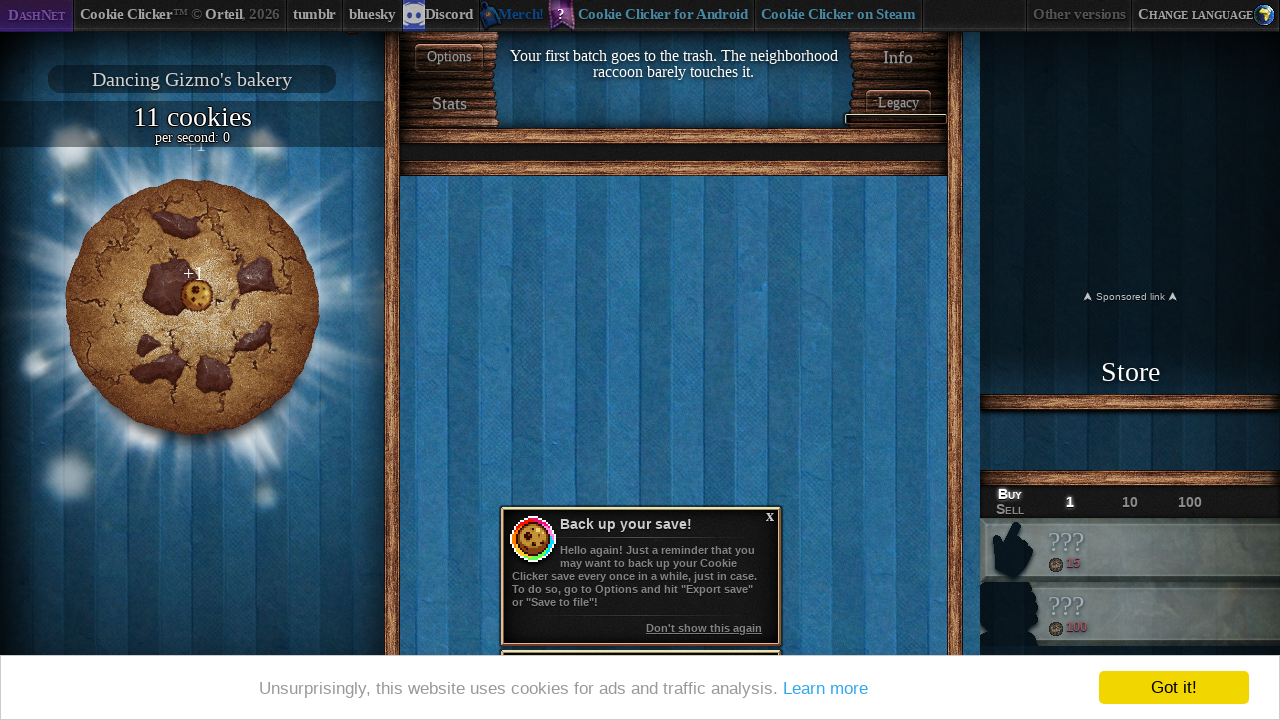

Waited 50ms after click #11
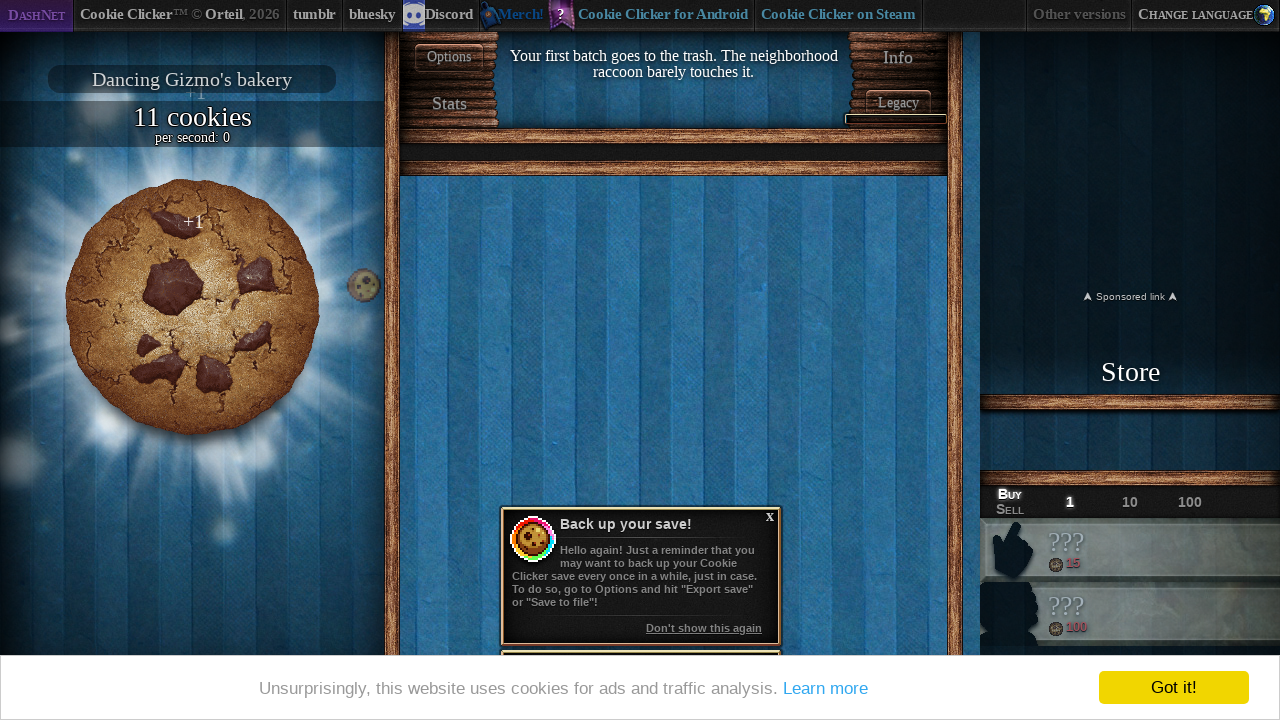

Clicked big cookie (click #12) at (192, 307) on #bigCookie
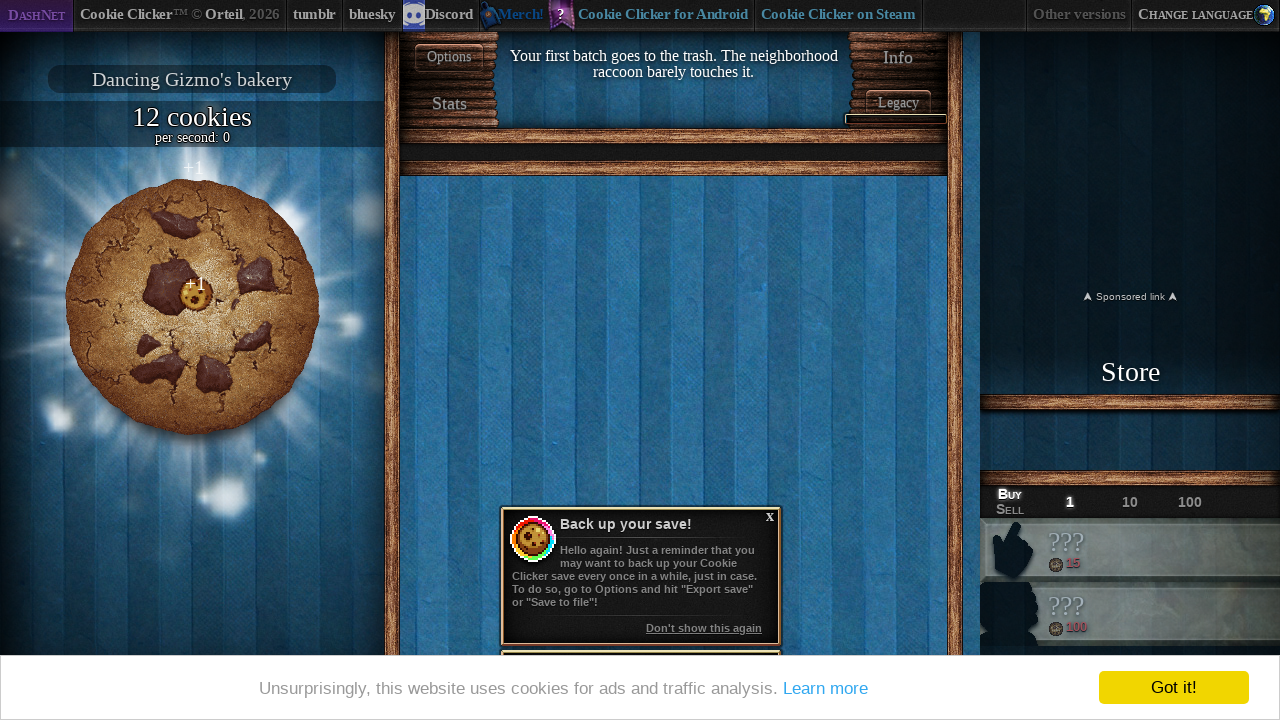

Waited 50ms after click #12
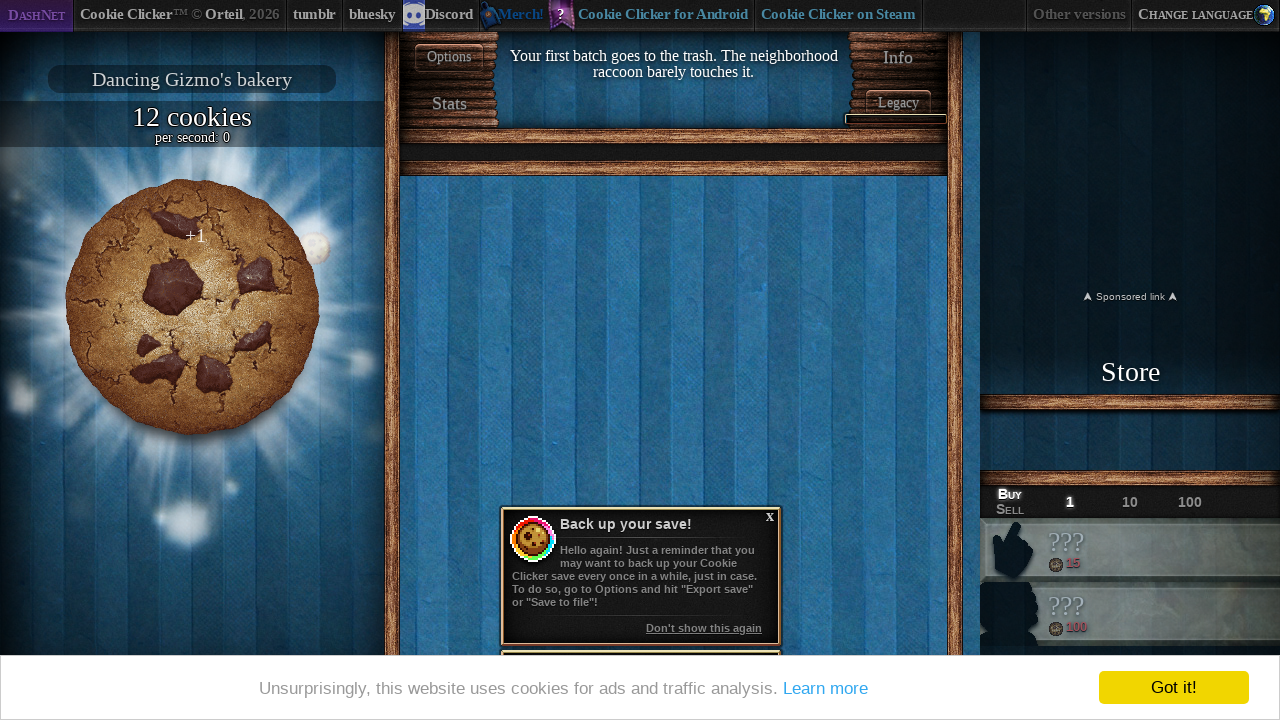

Clicked big cookie (click #13) at (192, 307) on #bigCookie
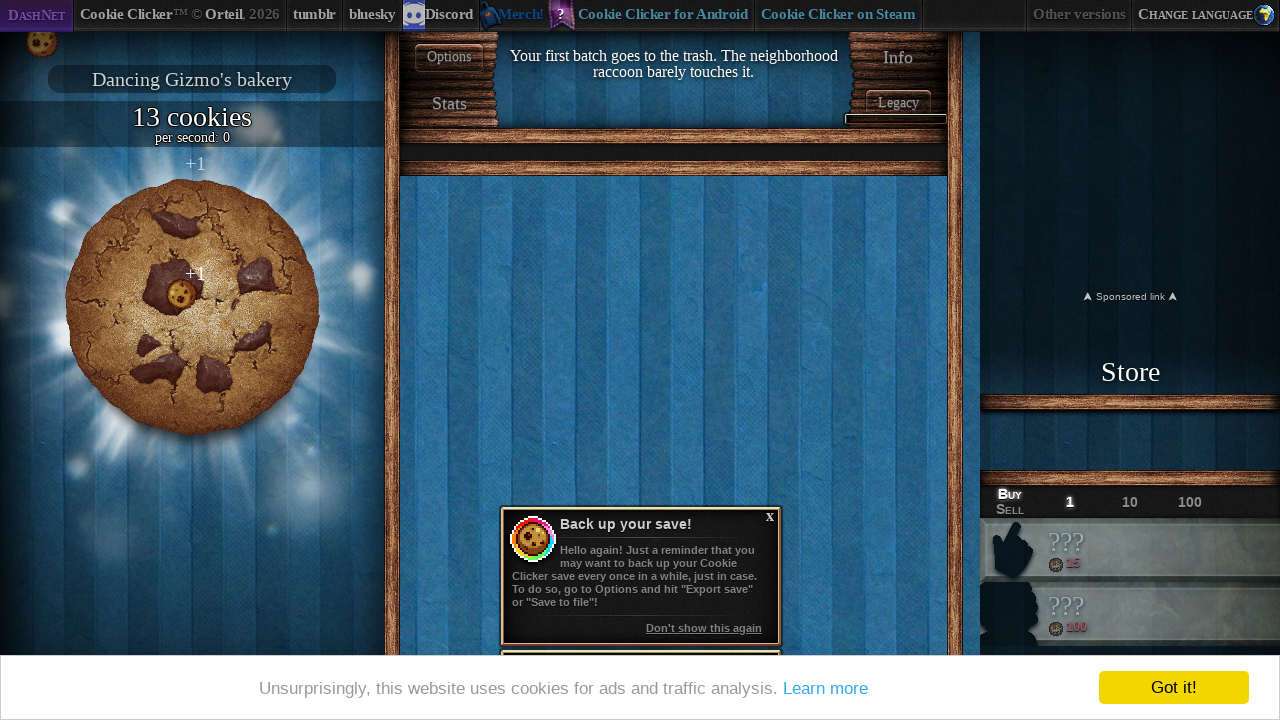

Waited 50ms after click #13
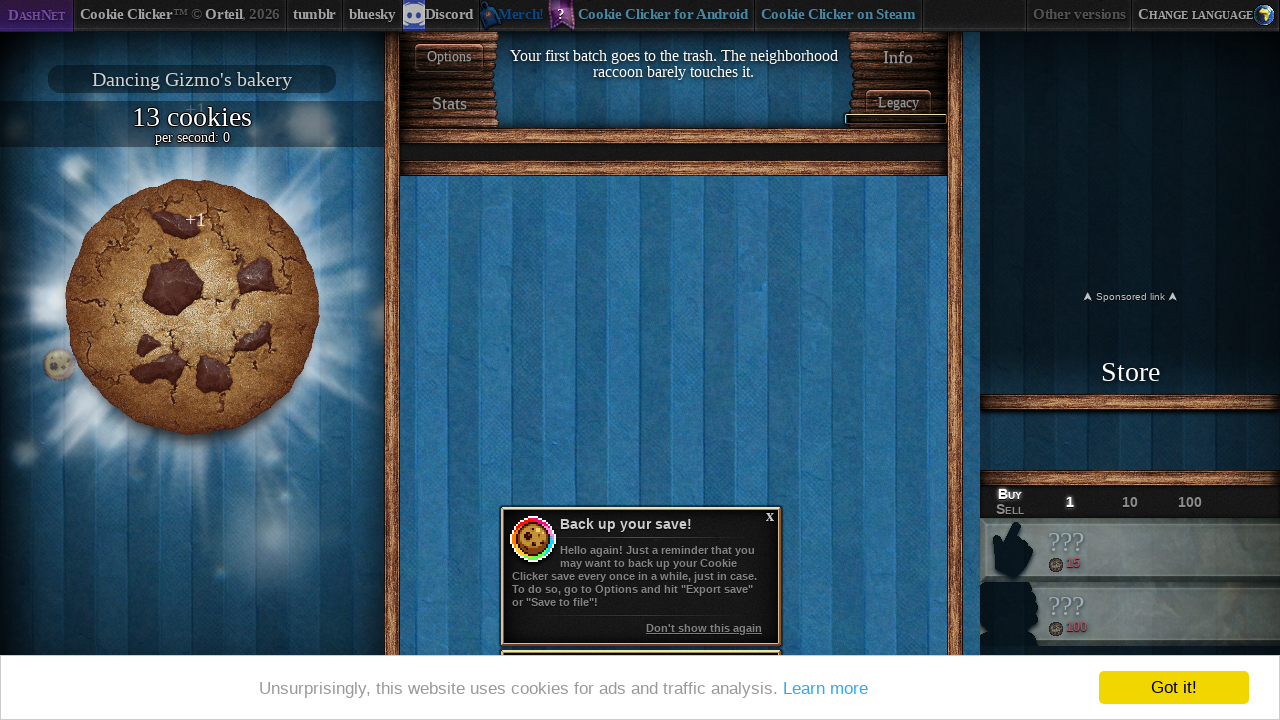

Clicked big cookie (click #14) at (192, 307) on #bigCookie
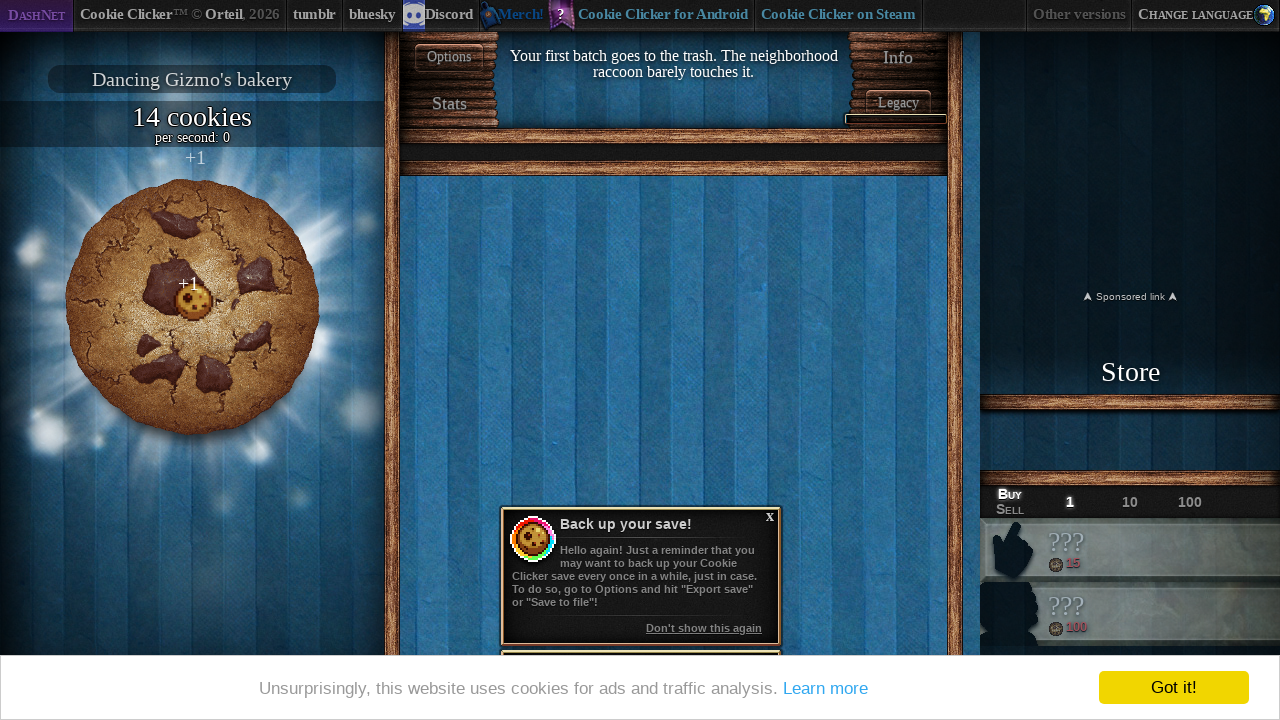

Waited 50ms after click #14
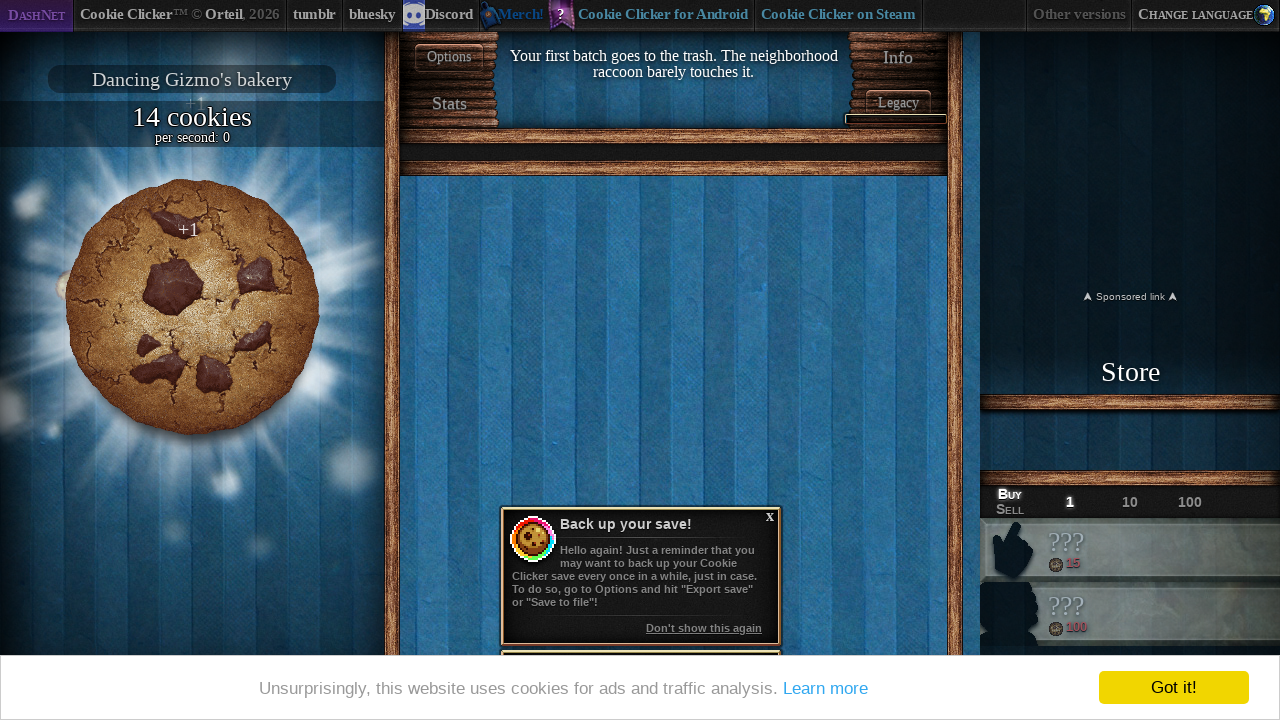

Clicked big cookie (click #15) at (192, 307) on #bigCookie
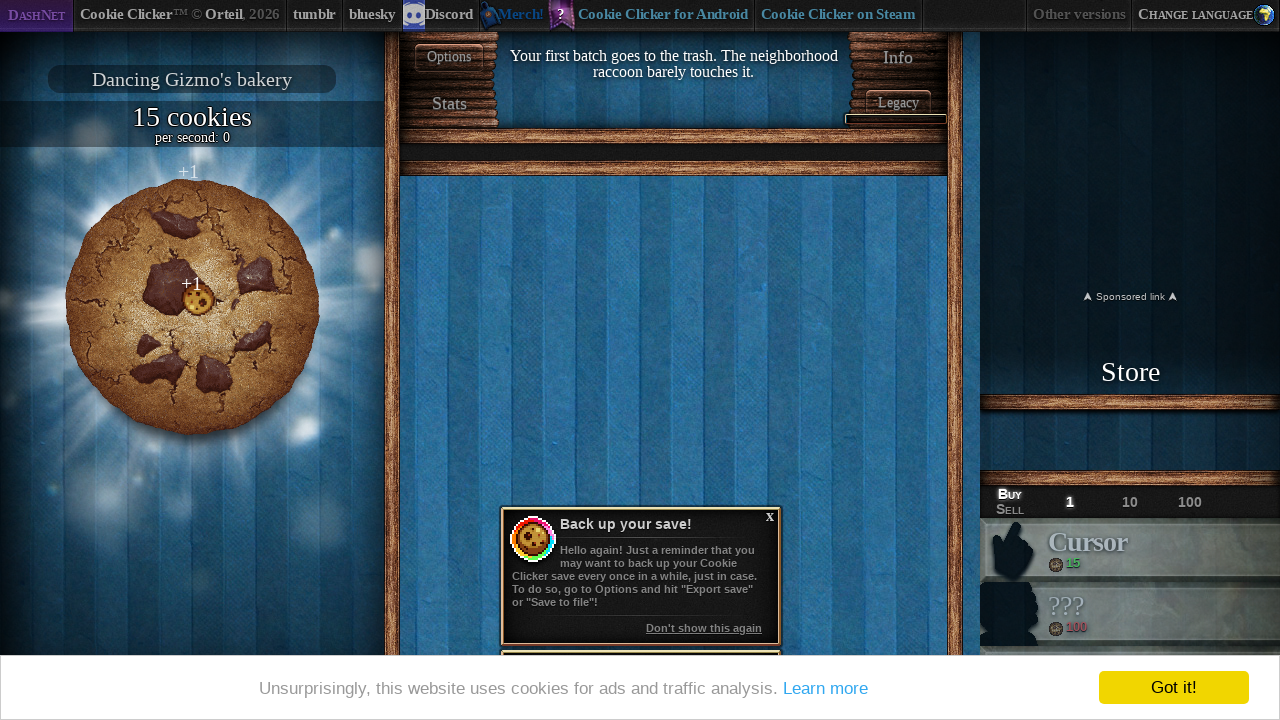

Waited 50ms after click #15
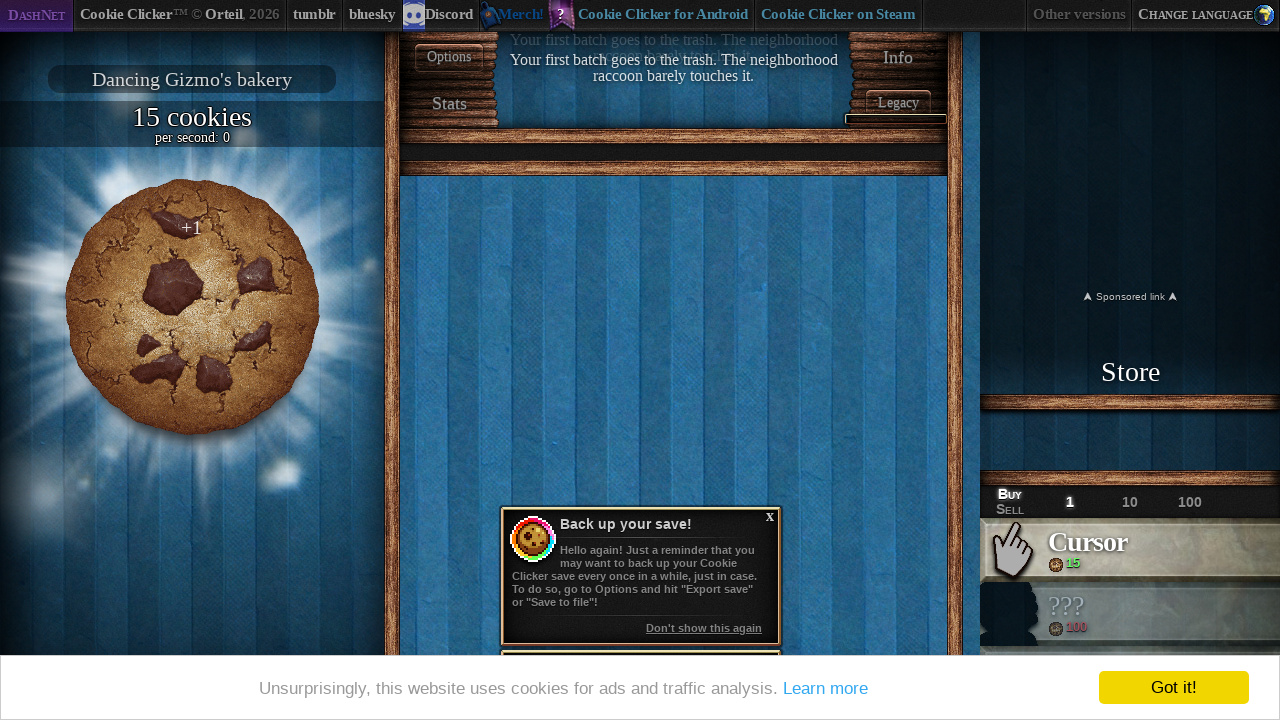

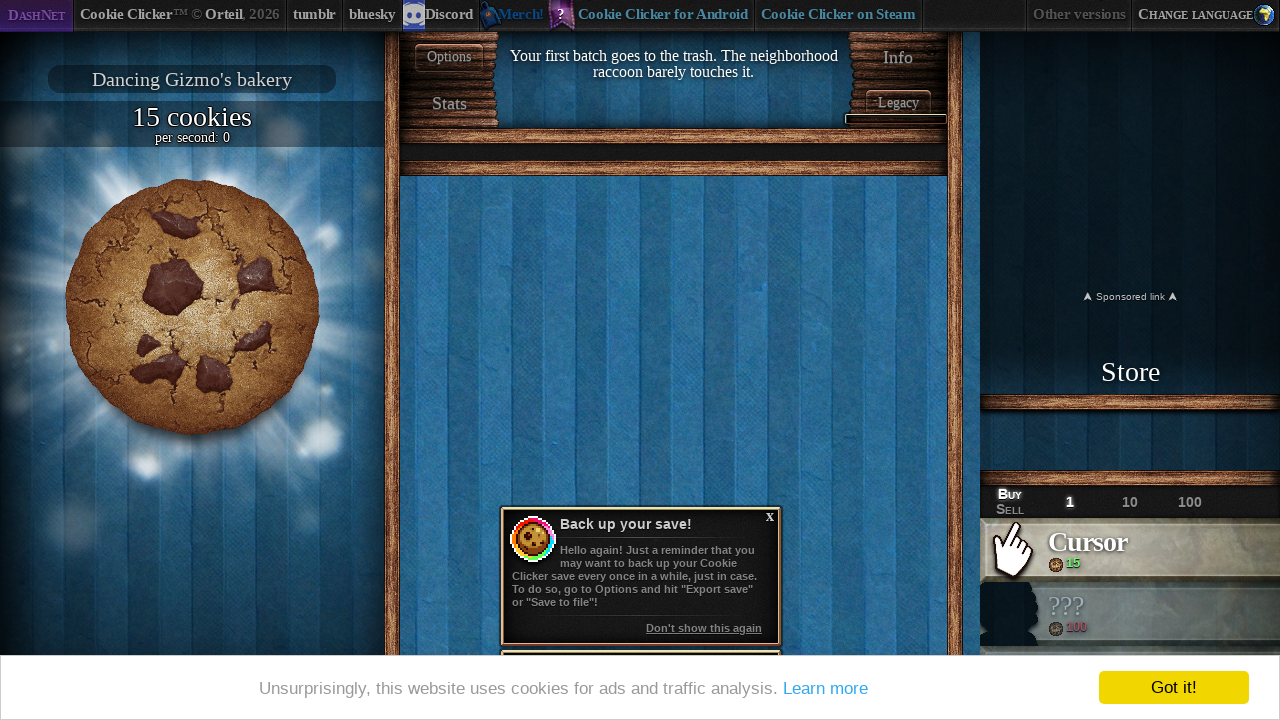